Tests handling of a prompt dialog by accepting it with a custom name input and verifying the entered name appears in the result

Starting URL: https://demoqa.com/alerts

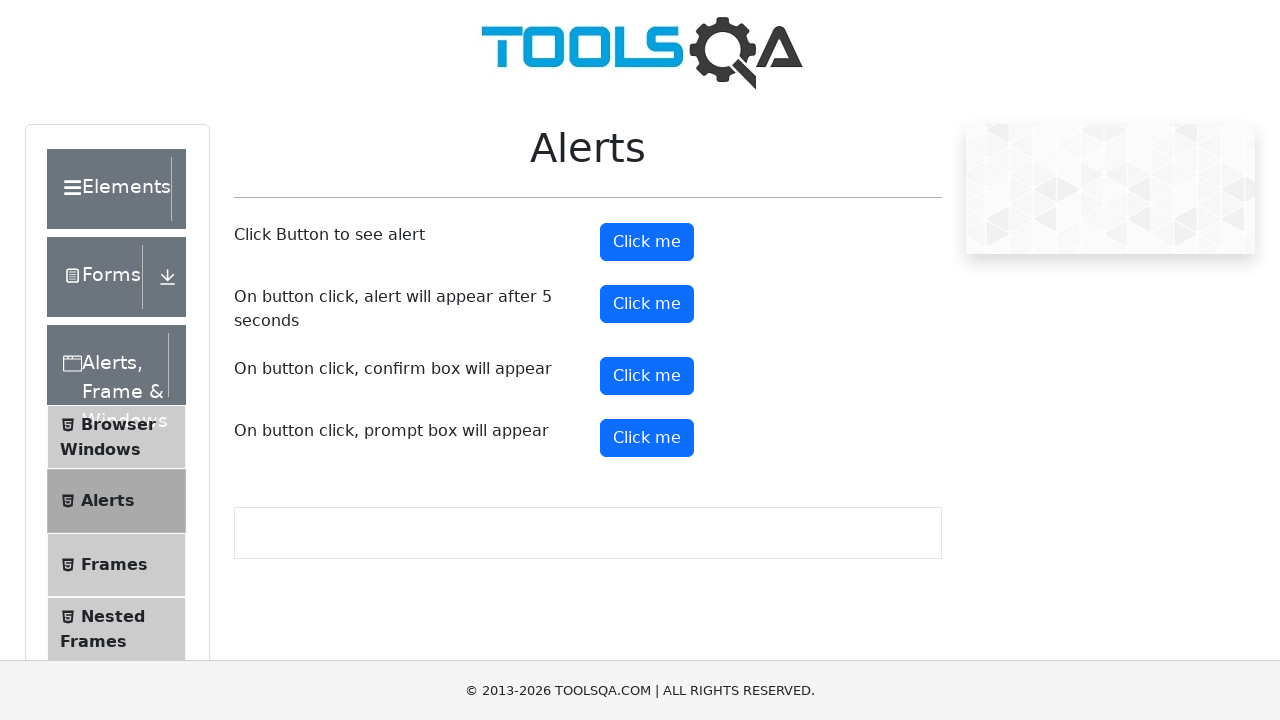

Set up dialog handler to accept prompt with name 'TestUser247'
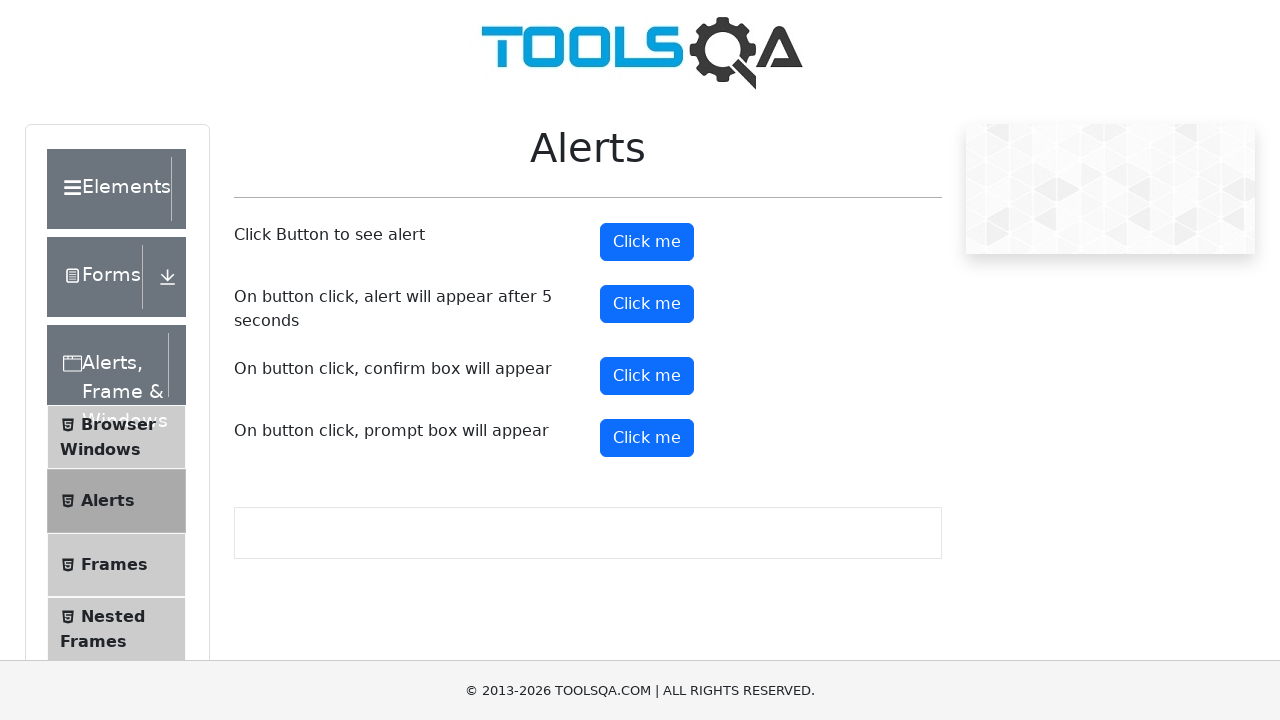

Clicked prompt button to trigger the prompt dialog at (647, 438) on #promtButton
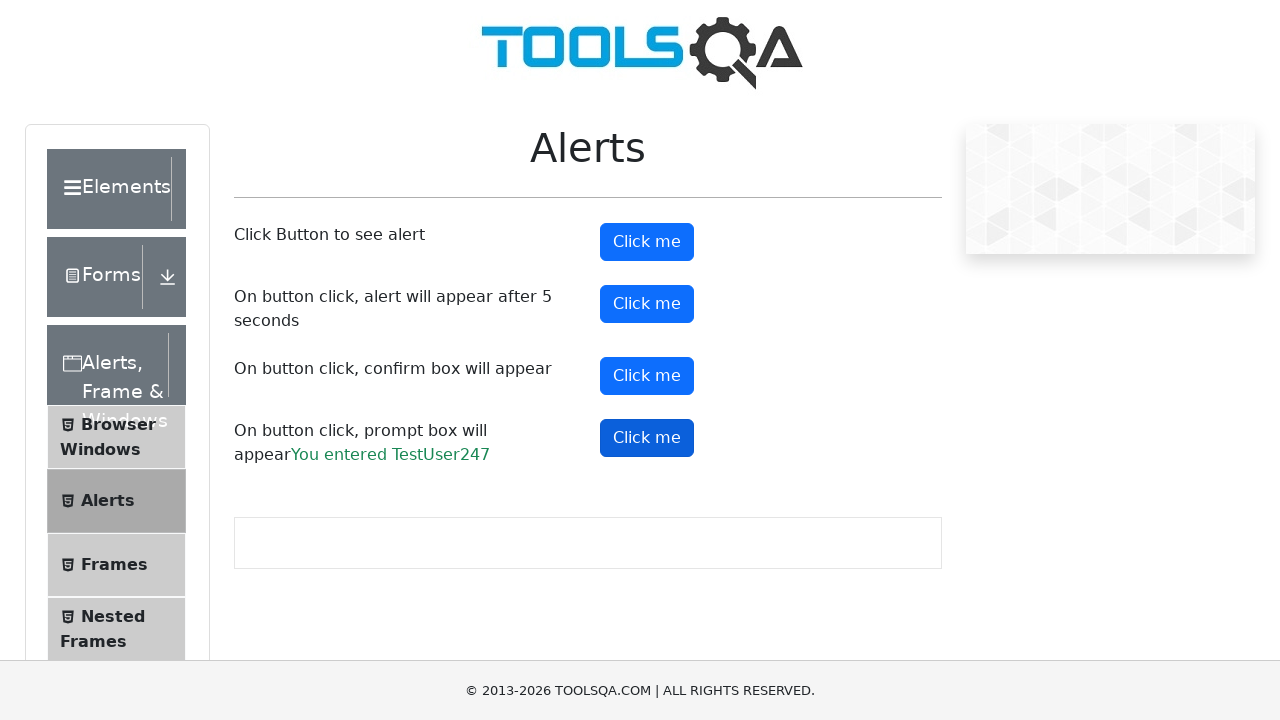

Waited for prompt result element to appear
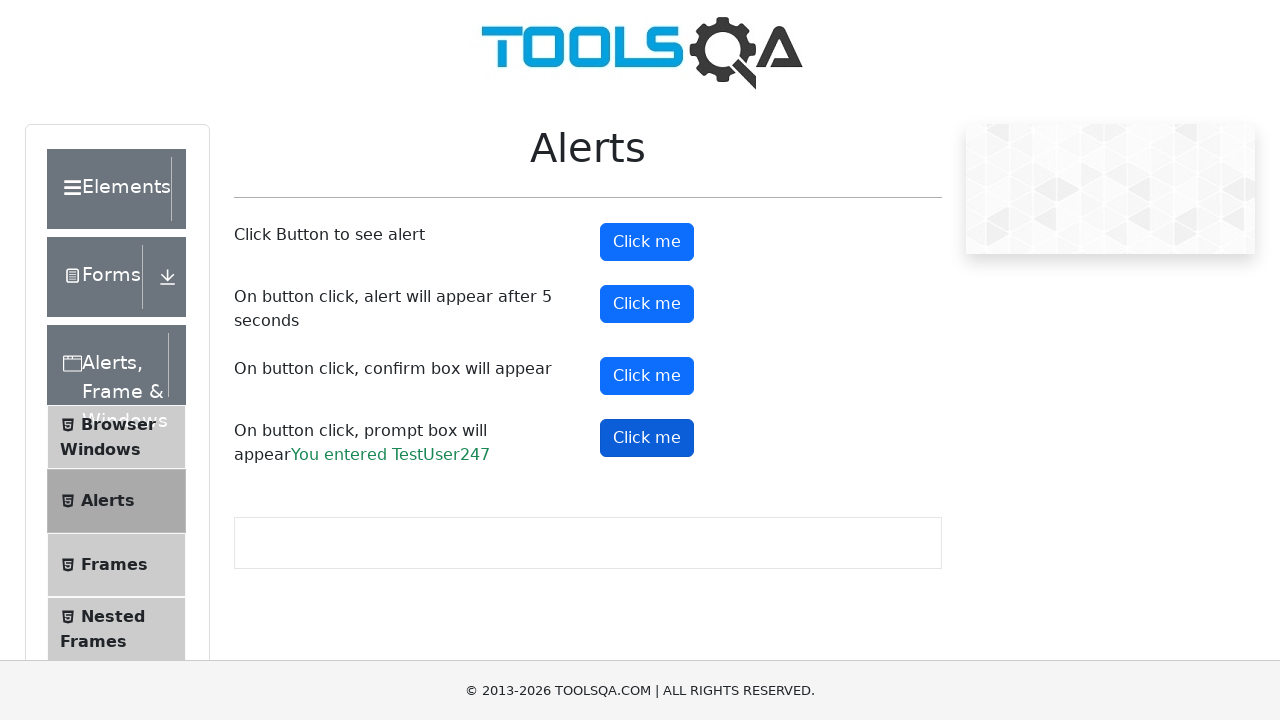

Verified prompt result contains 'You entered TestUser247'
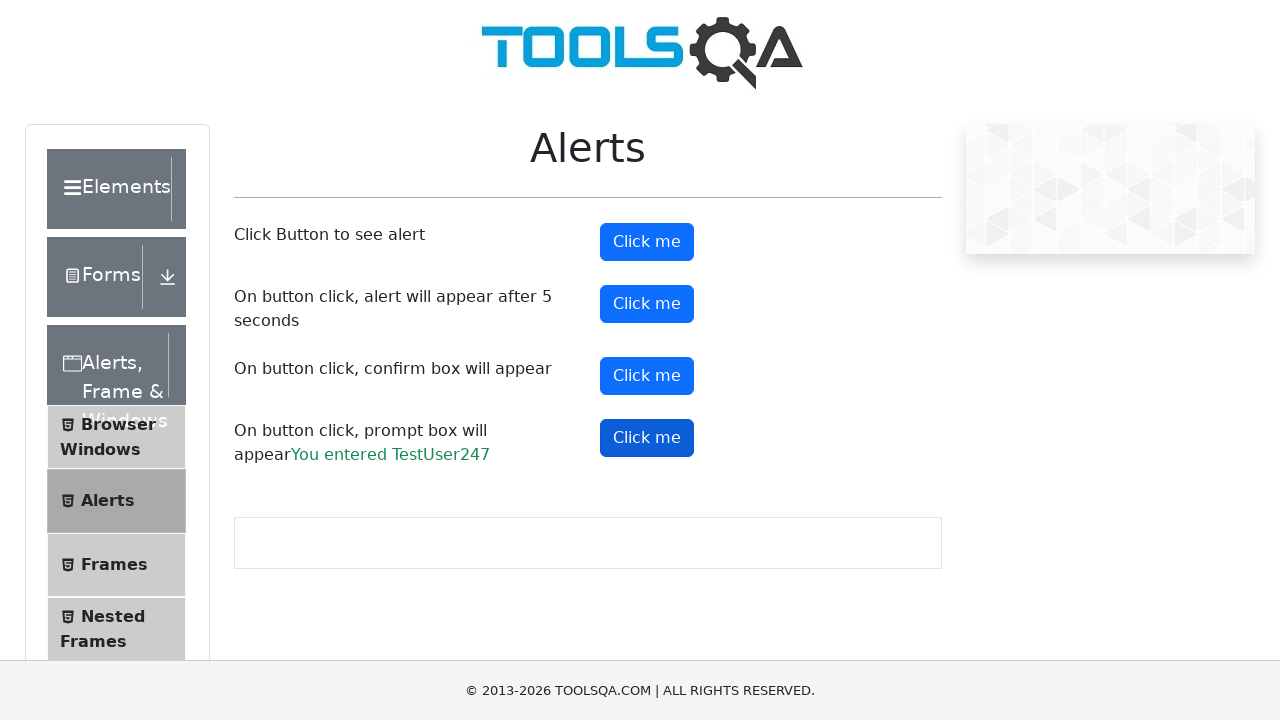

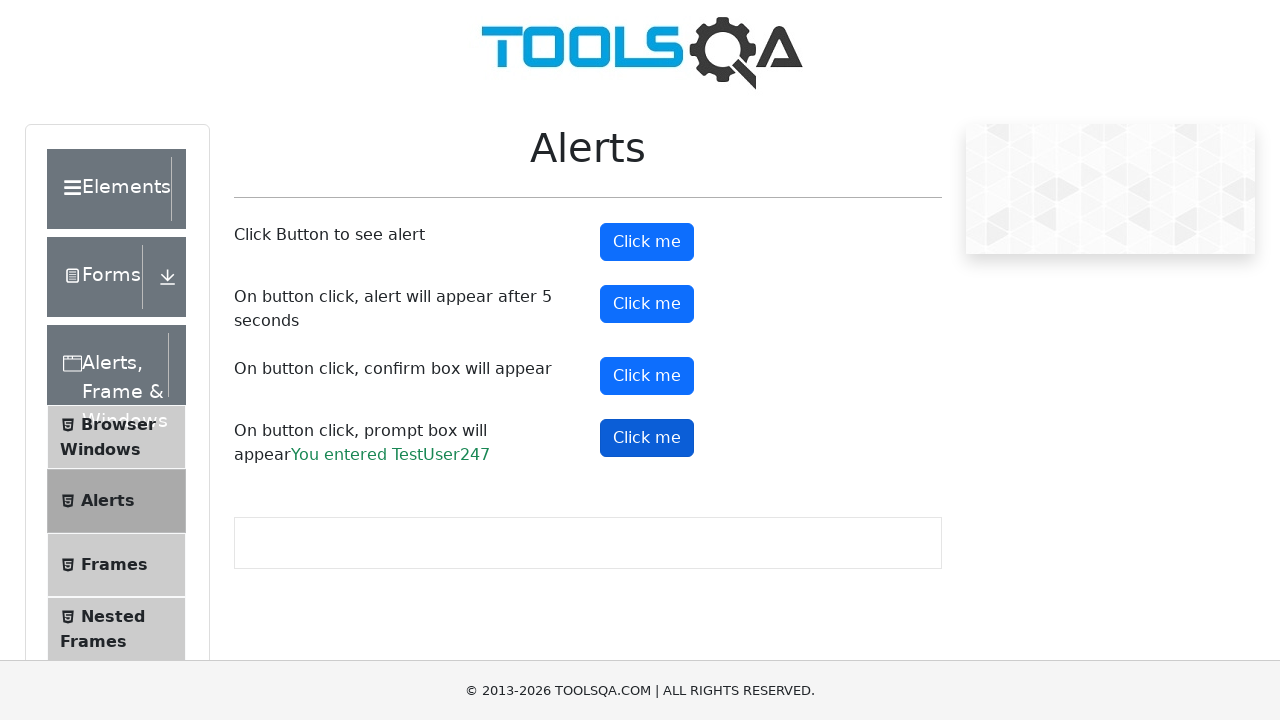